Tests iframe and alert handling on W3Schools tryit editor by switching to iframe, triggering an alert, accepting it, and returning to main content

Starting URL: https://www.w3schools.com/js/tryit.asp?filename=tryjs_alert

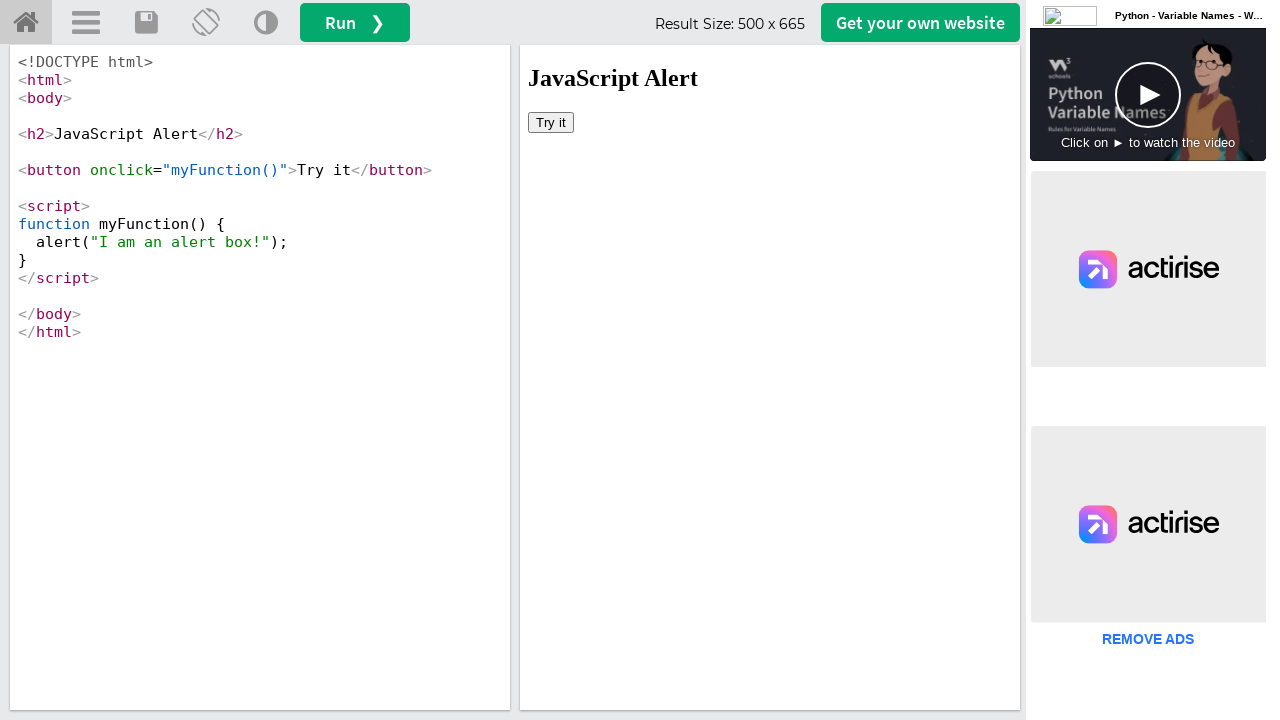

Located iframe with selector #iframeResult
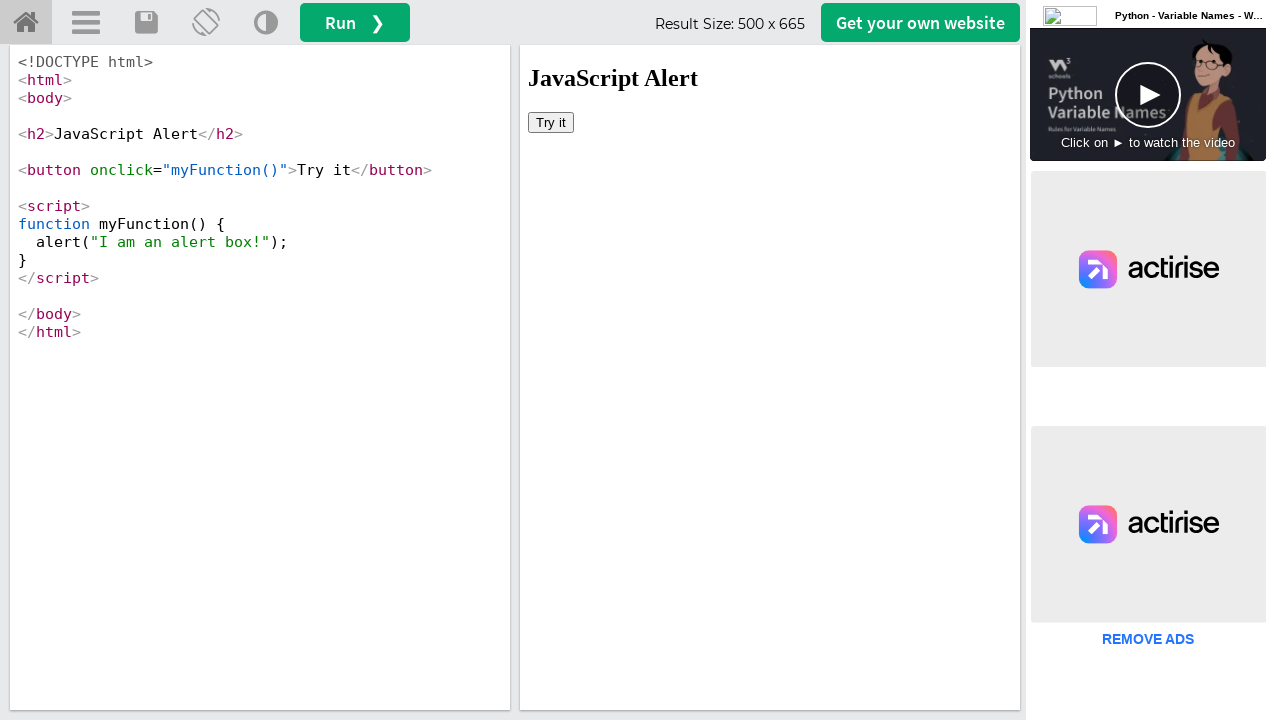

Clicked button inside iframe to trigger alert at (551, 122) on #iframeResult >> internal:control=enter-frame >> xpath=/html/body/button
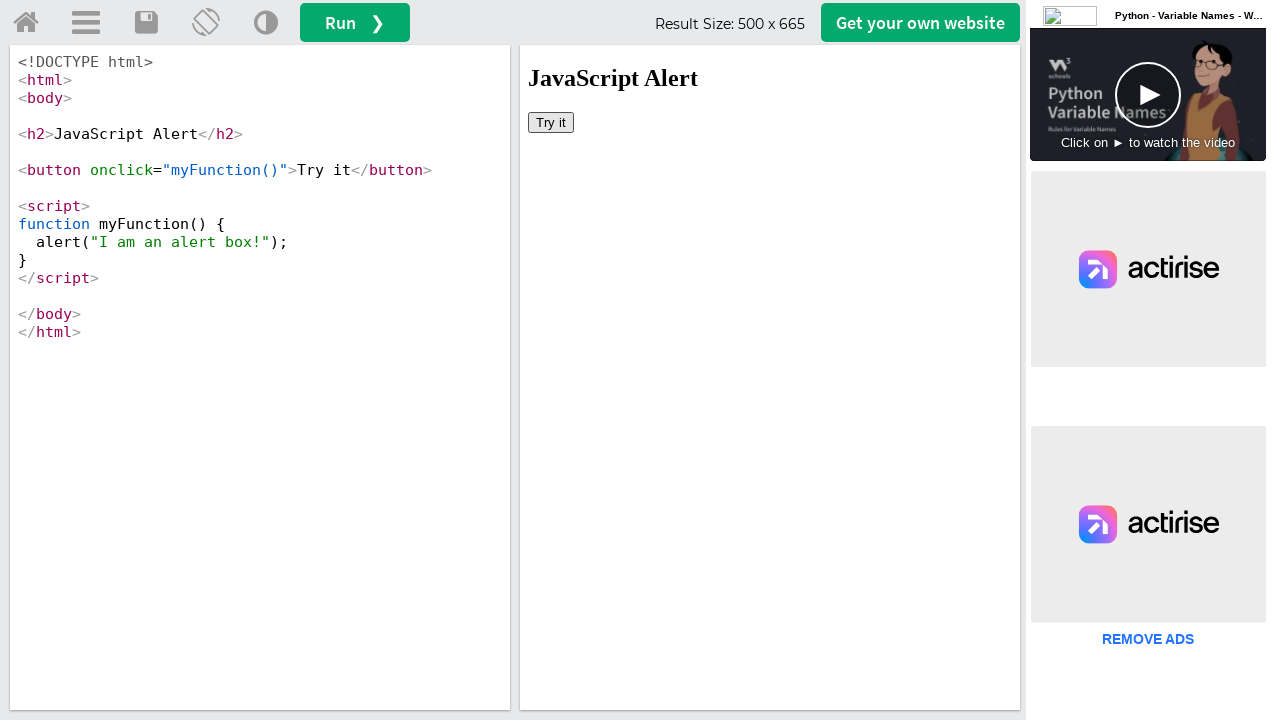

Set up alert dialog handler to accept alerts
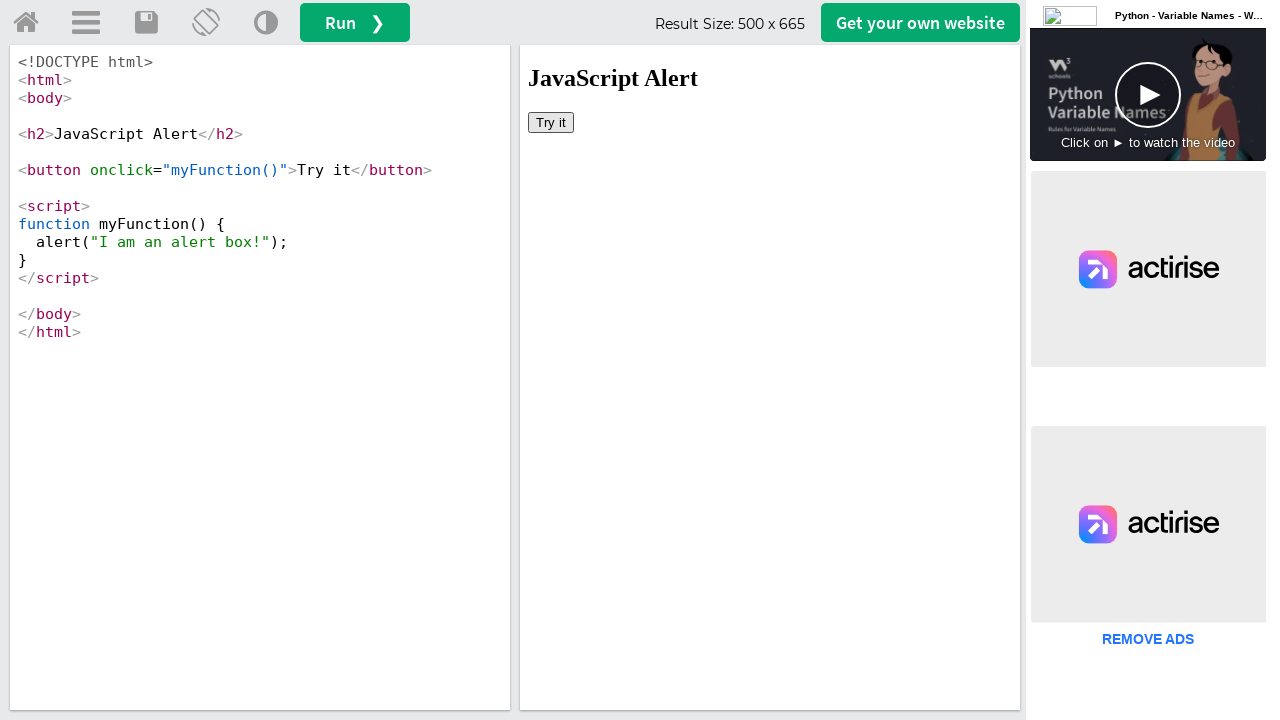

Clicked 'Get your own website' button in main frame at (920, 22) on #getwebsitebtn
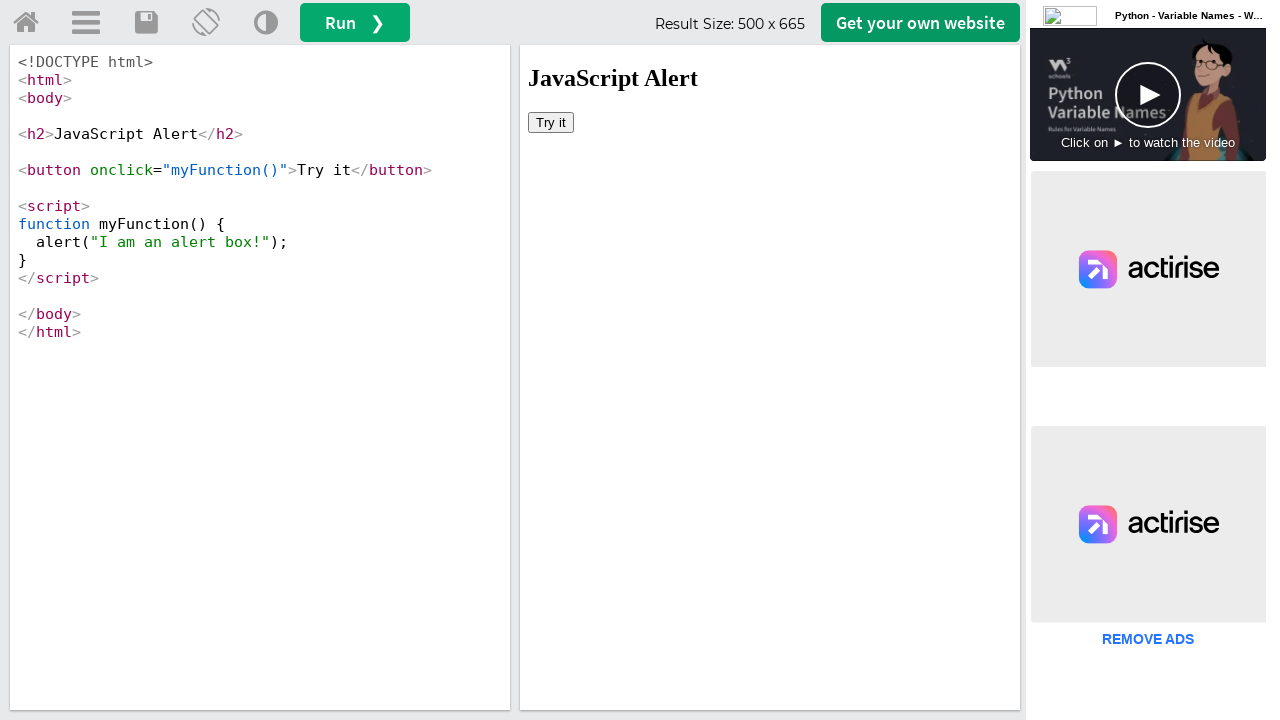

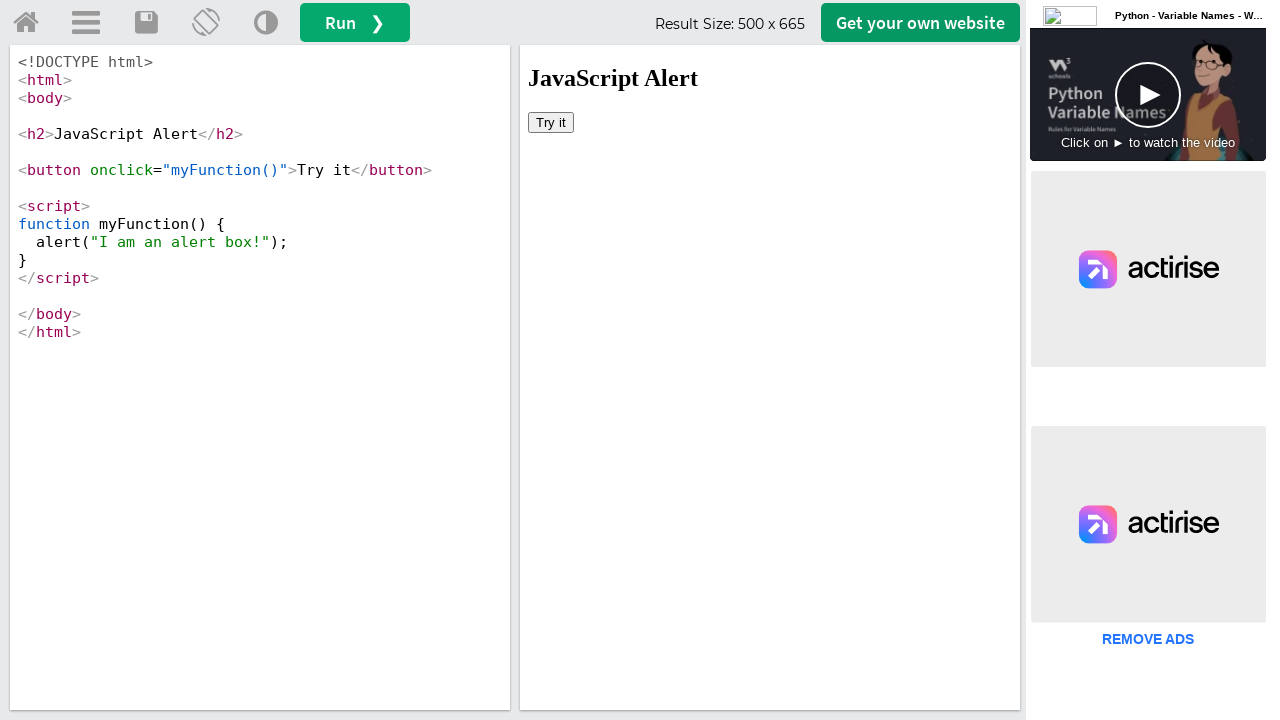